Tests the home link by clicking it, verifying a new tab opens navigating to demoqa.com, then closing the new tab and switching back to the original window

Starting URL: https://demoqa.com/links

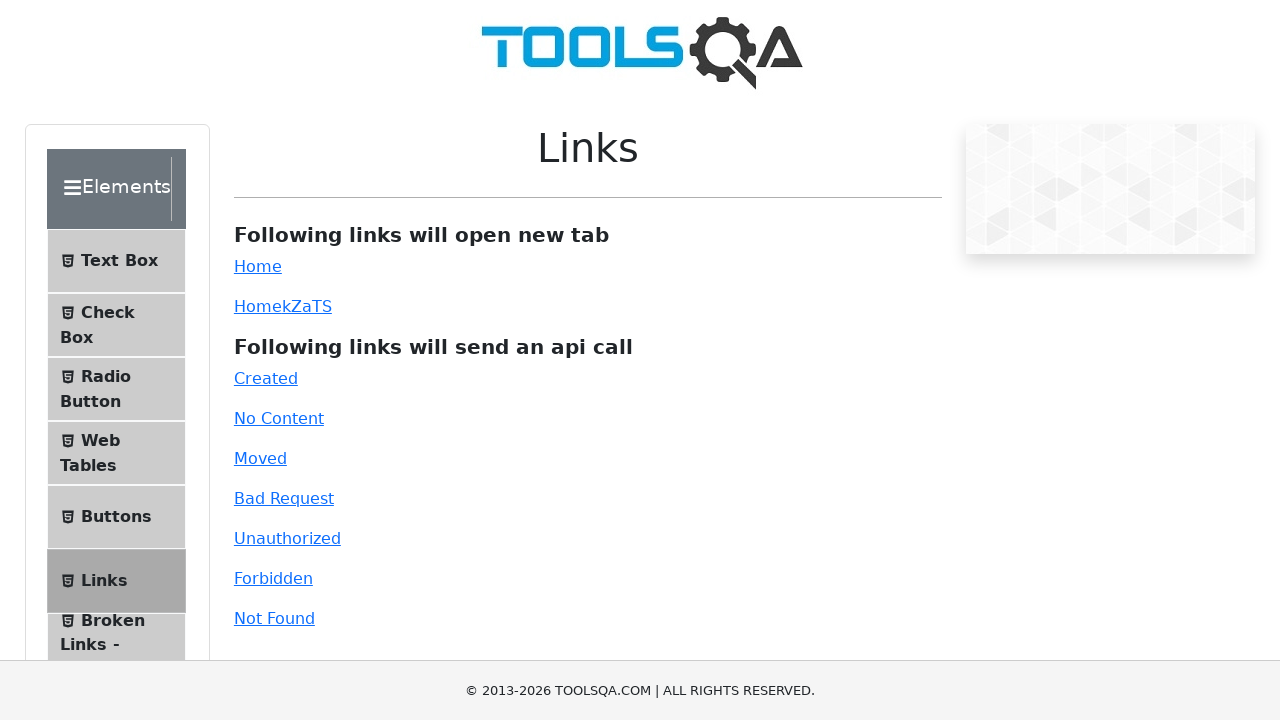

Waited for home link element to be present
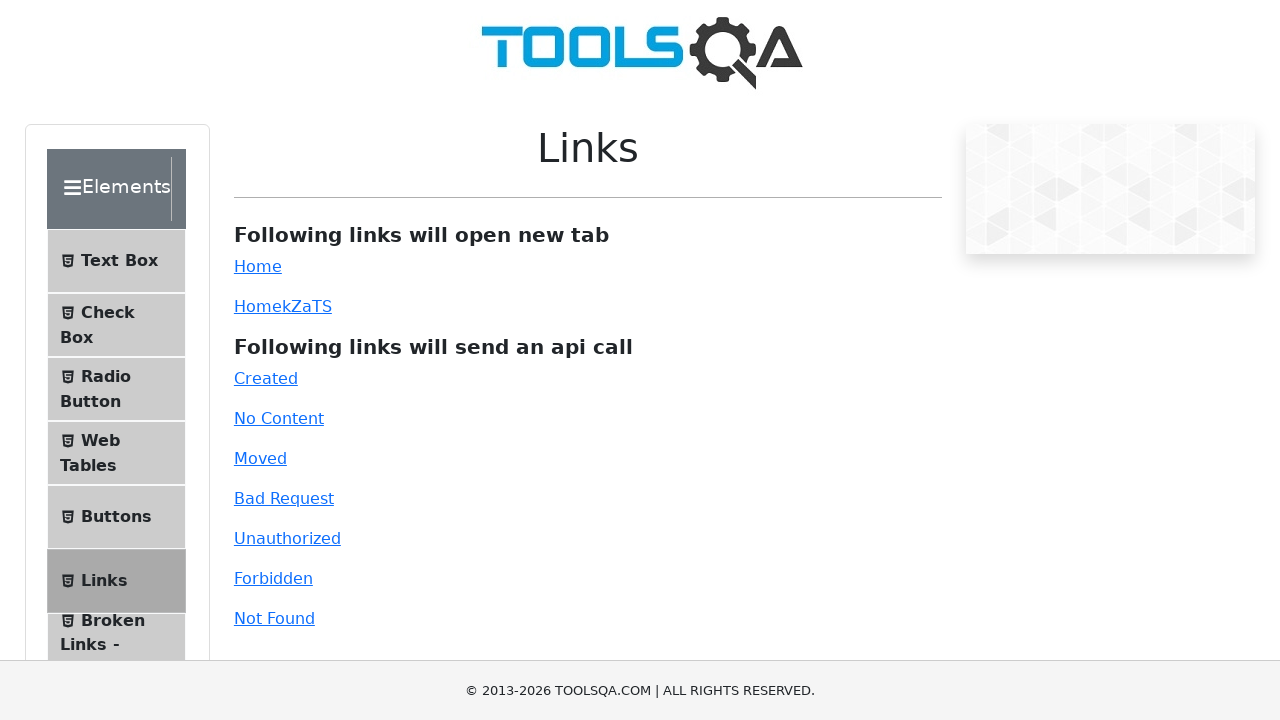

Scrolled home link into view
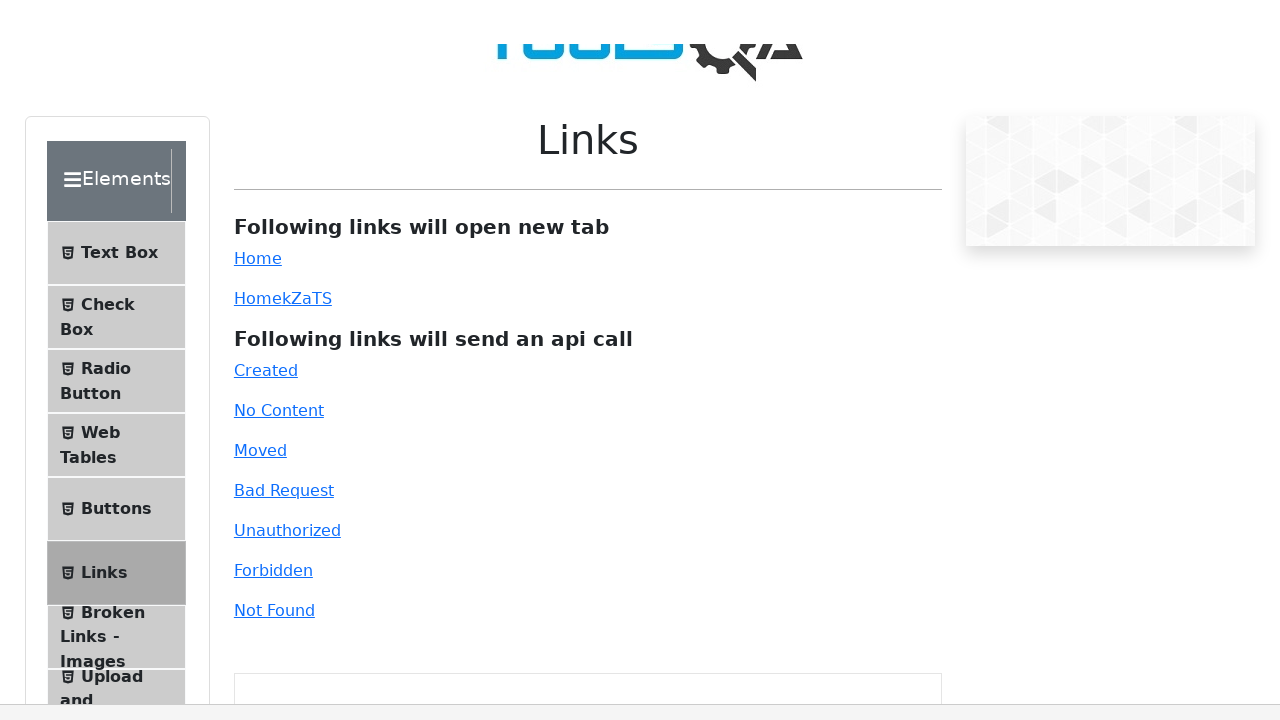

Clicked home link, new tab opened at (258, 10) on #simpleLink
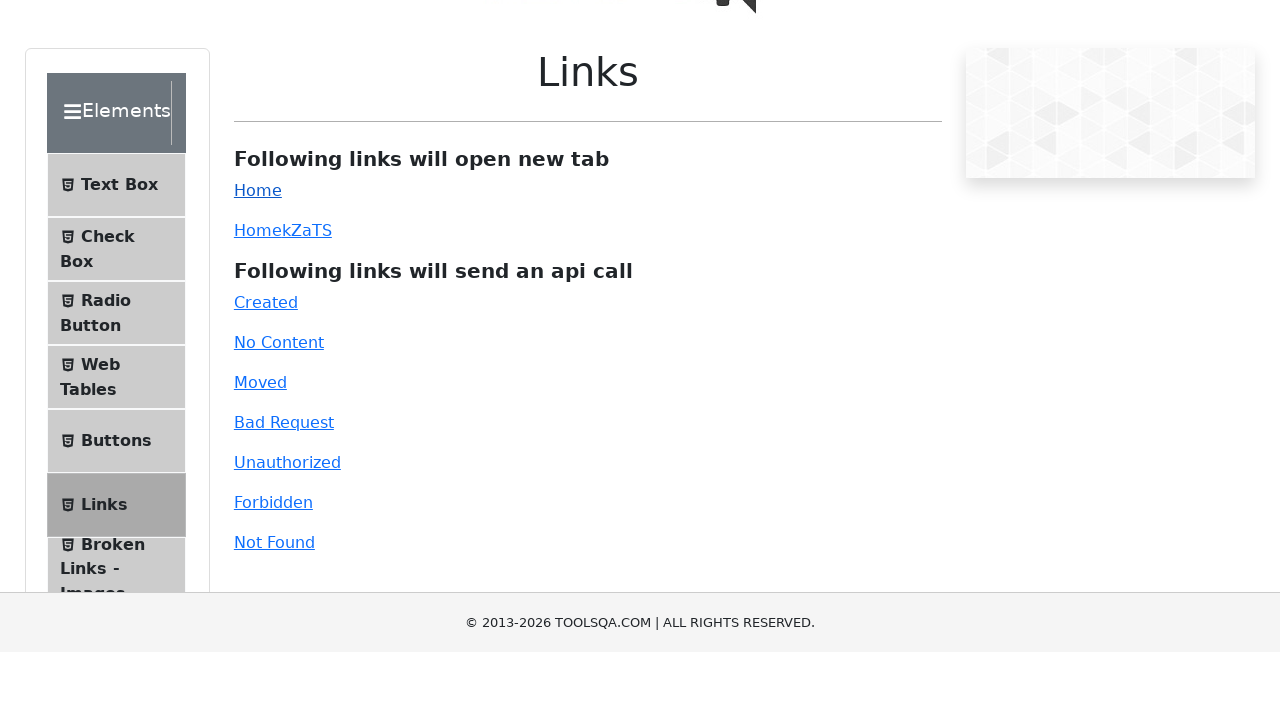

Captured new page/tab object
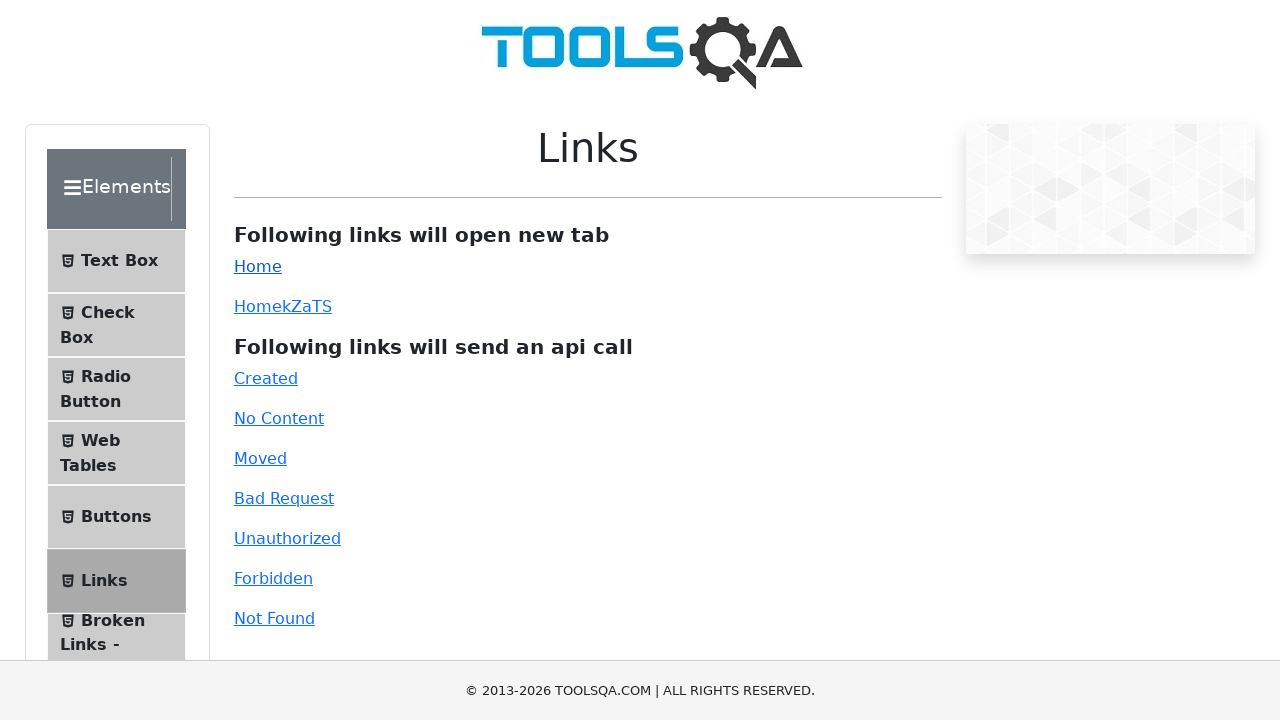

New tab loaded, navigated to demoqa.com
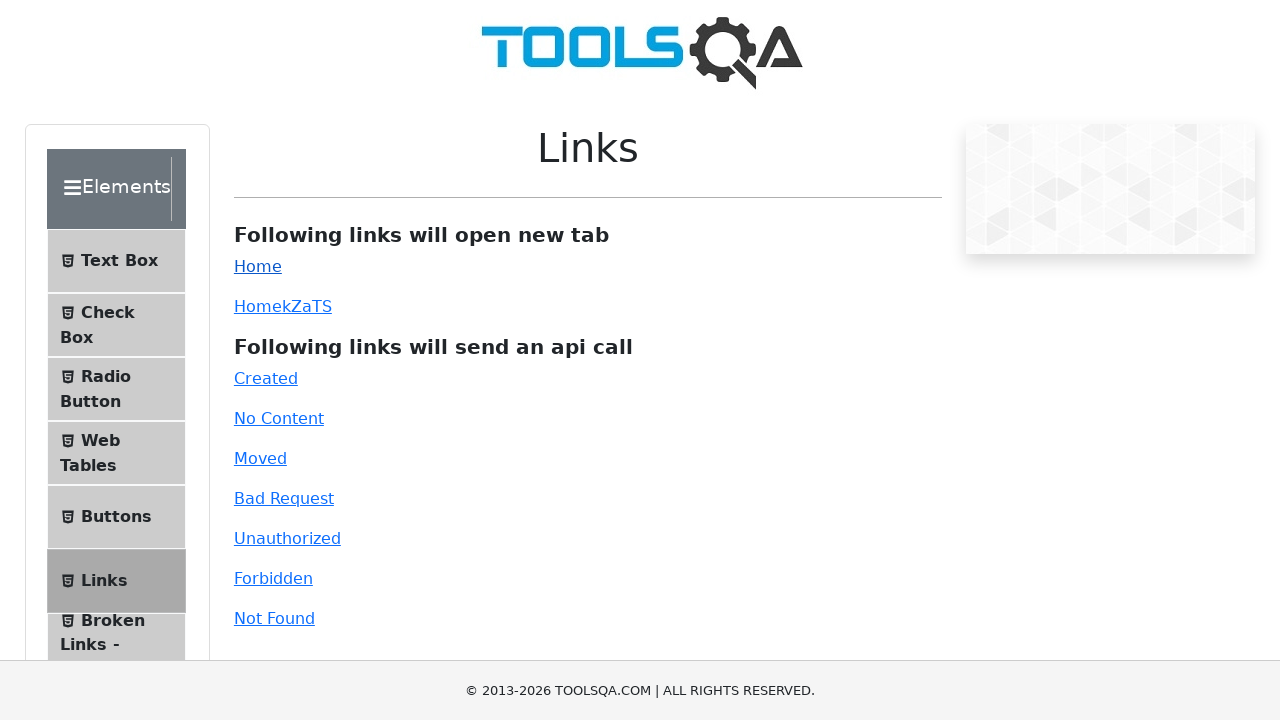

Closed new tab
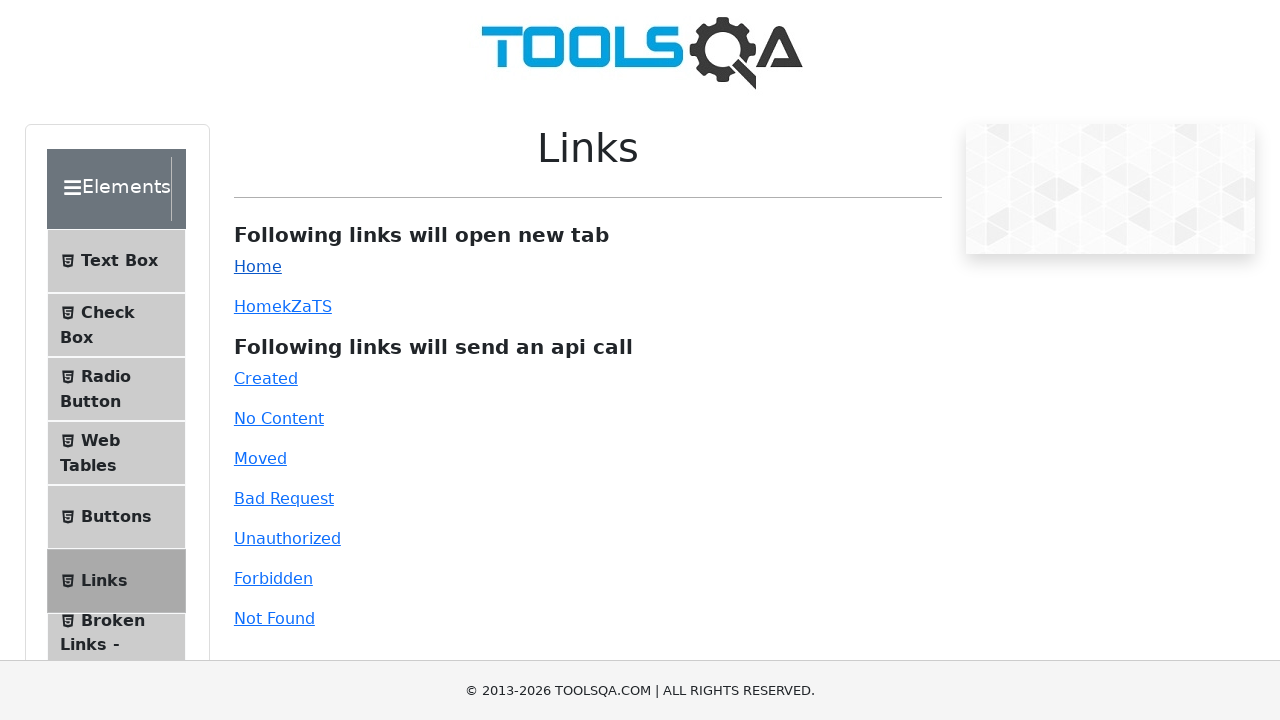

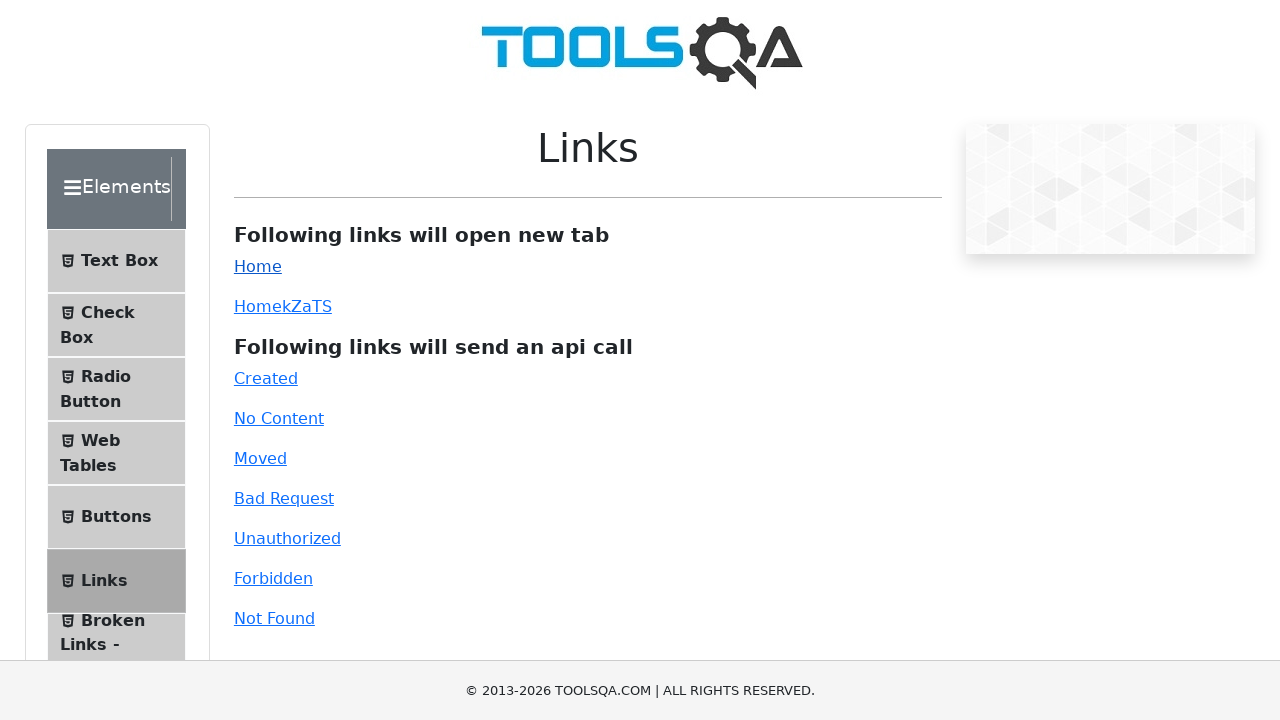